Navigates to Ingrezza HCP website, verifies privacy policy link is present, and takes a screenshot of the page

Starting URL: https://www.ingrezzahcp.com/

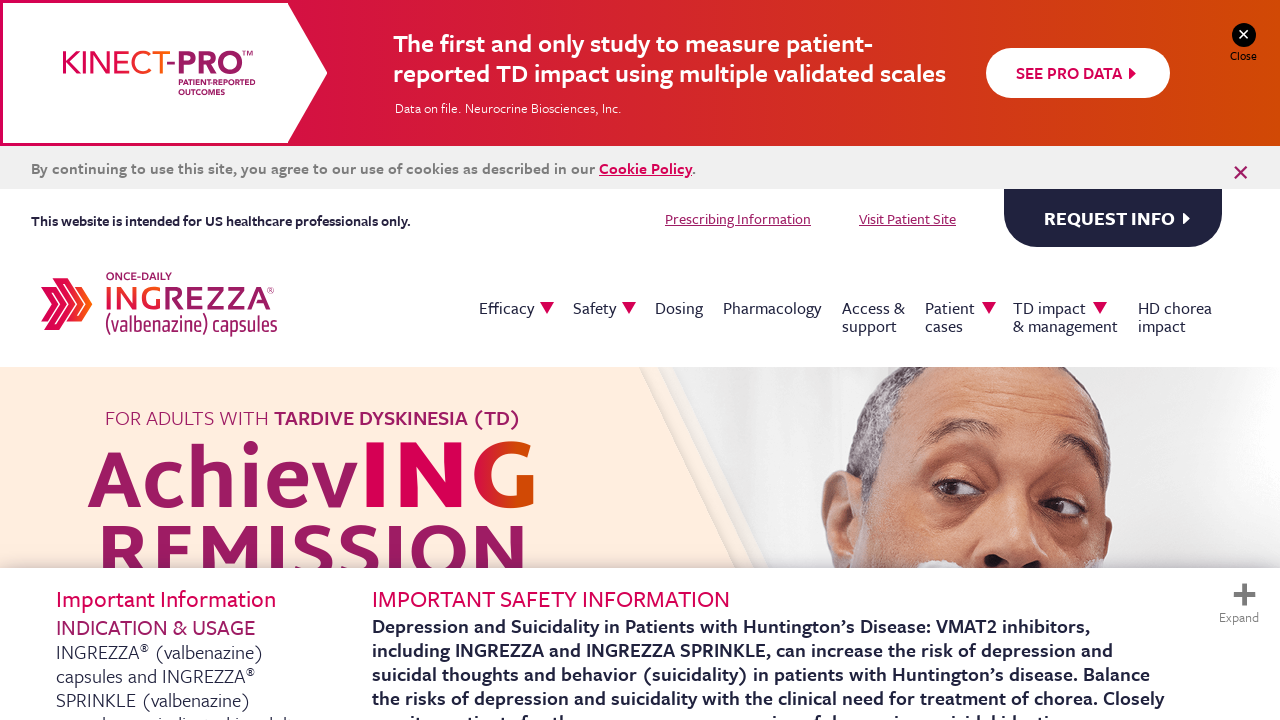

Set viewport to iPhone X dimensions (375x812)
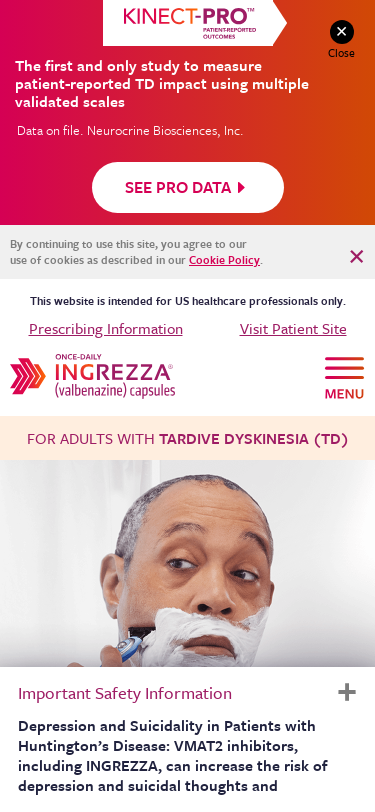

Privacy Policy link confirmed to be present on Ingrezza HCP website
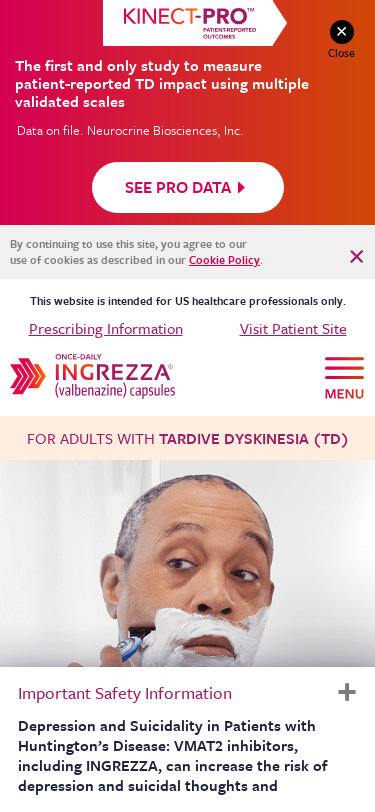

Captured full page screenshot of Ingrezza HCP website
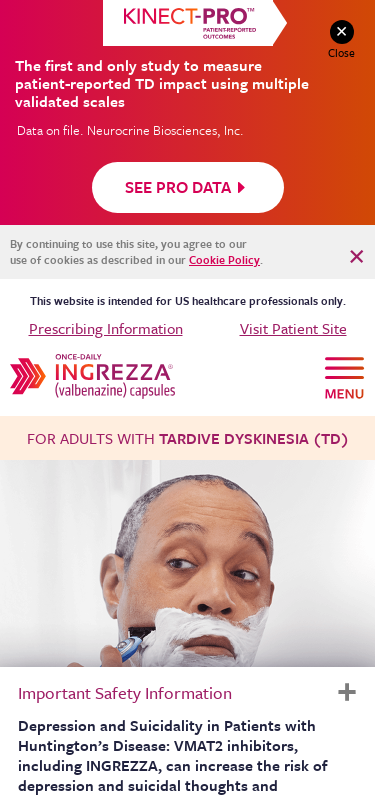

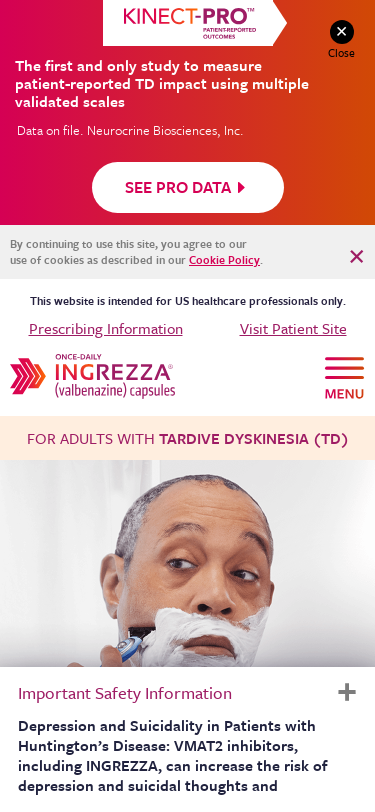